Navigates to the Selenium website and demonstrates window manipulation by maximizing the window and then switching to fullscreen mode

Starting URL: https://www.selenium.dev/

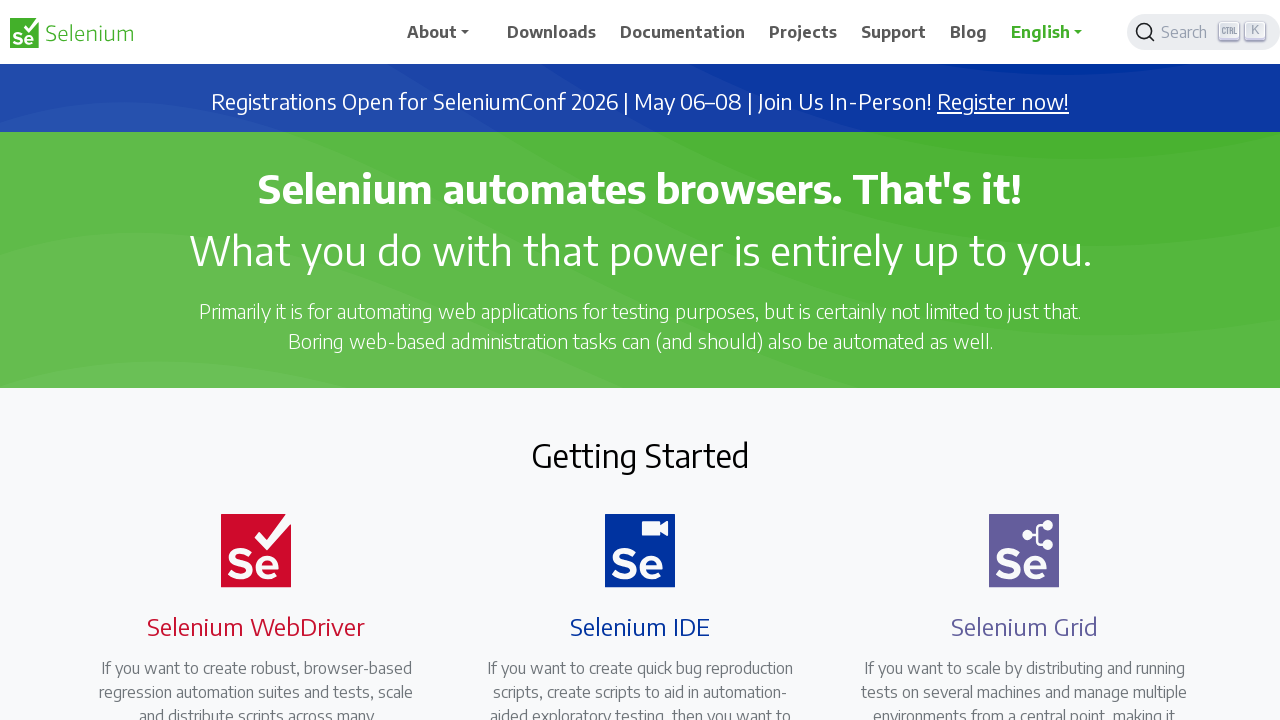

Navigated to Selenium website
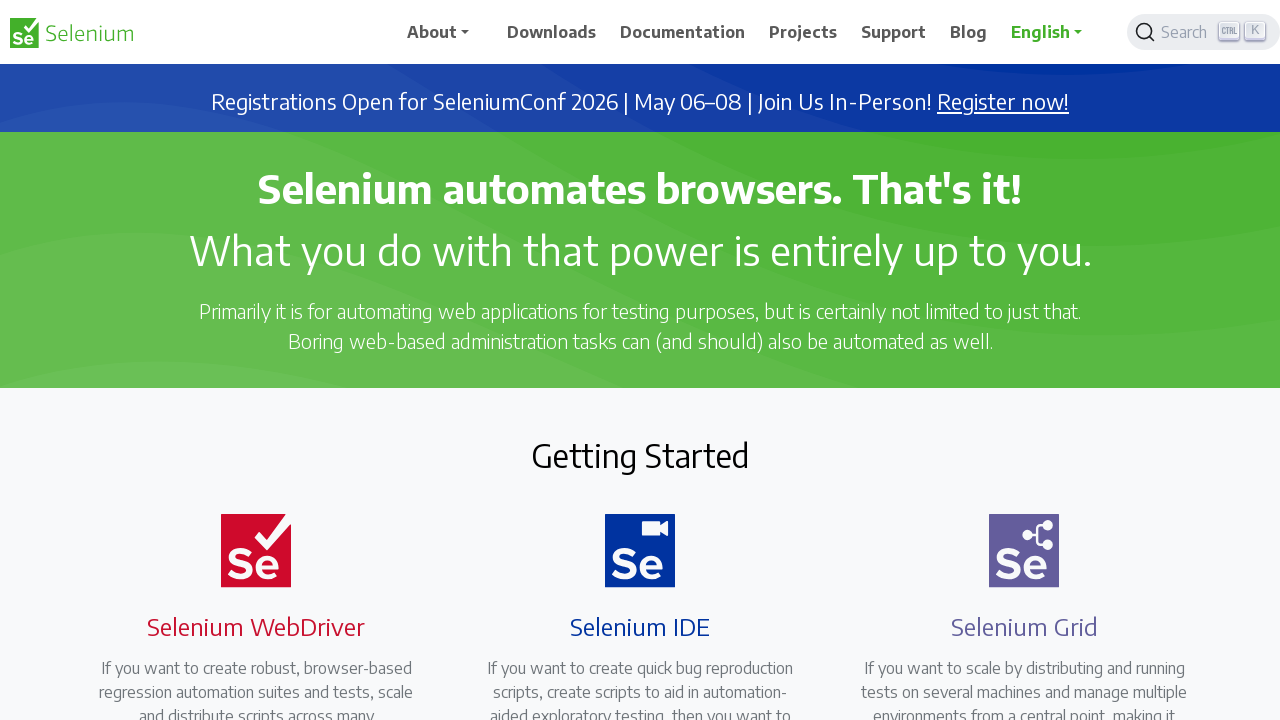

Maximized window to 1920x1080
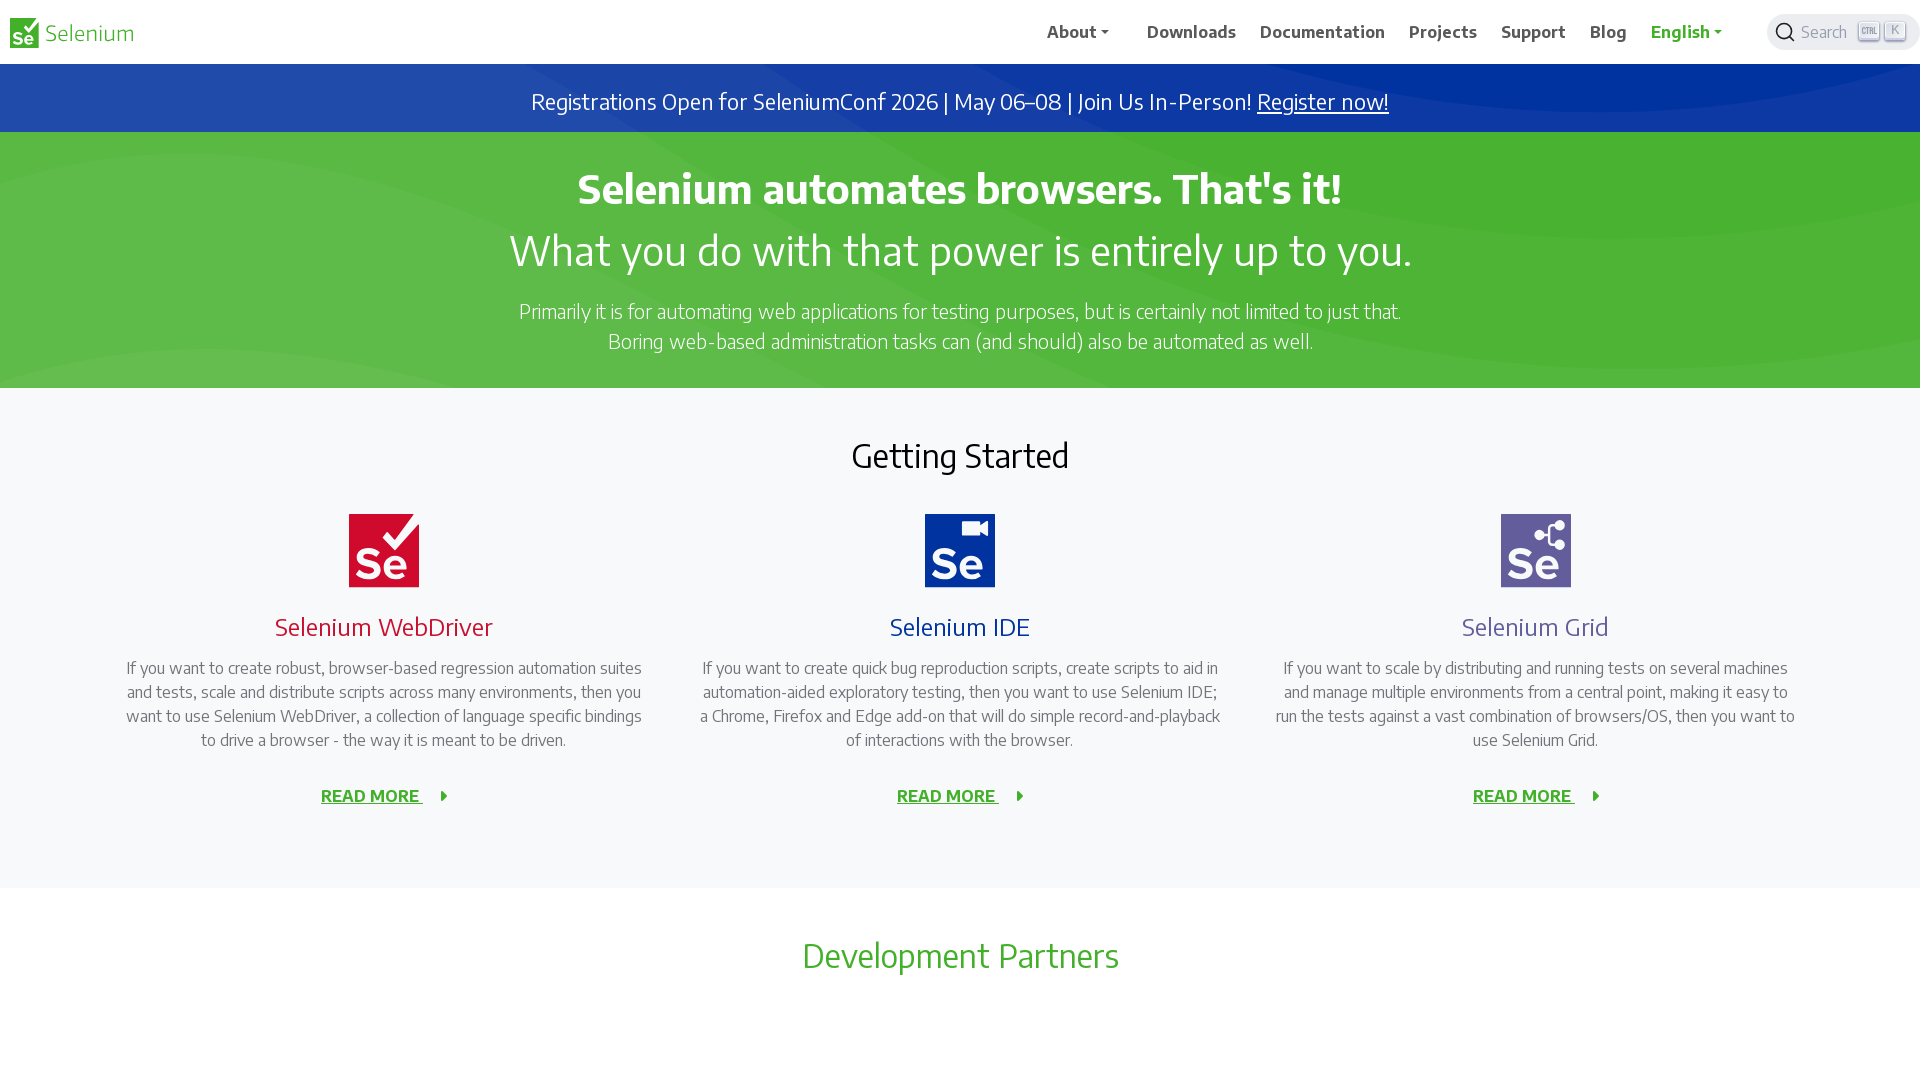

Switched to fullscreen mode using F11
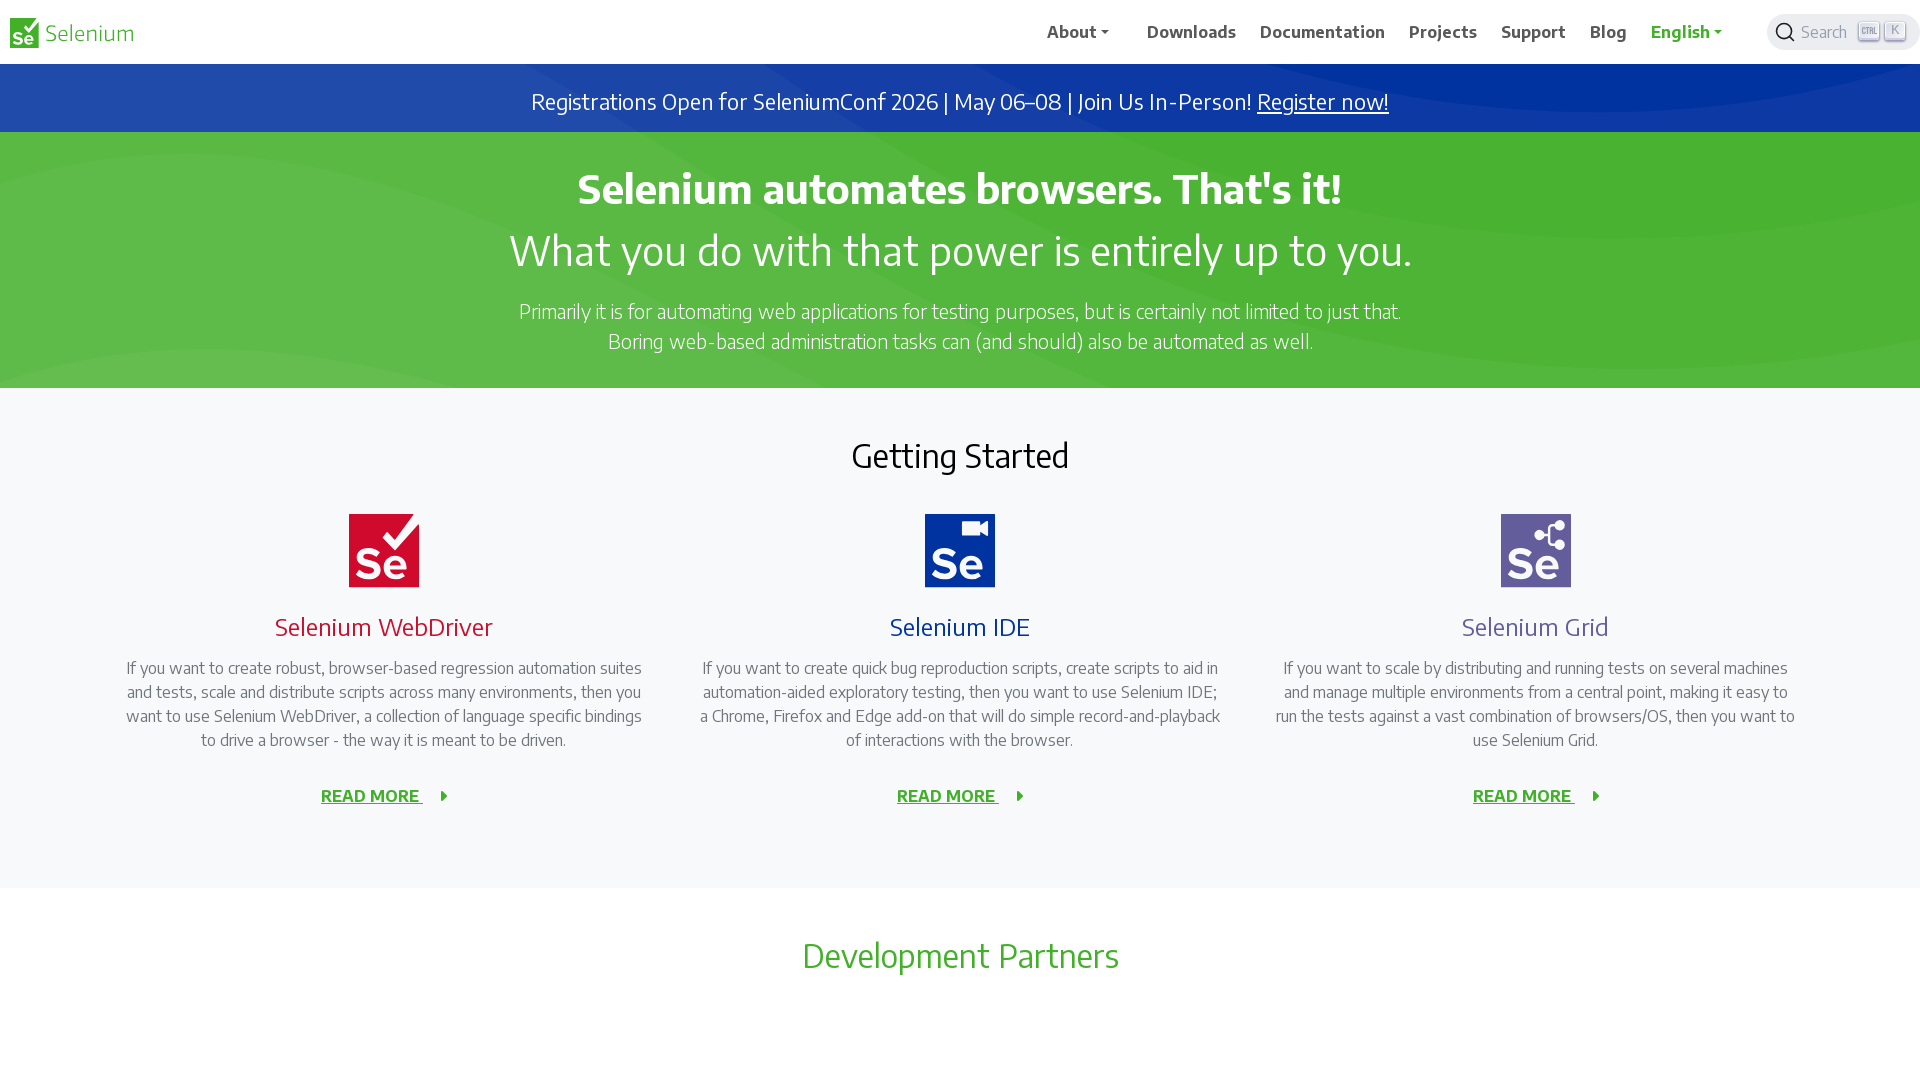

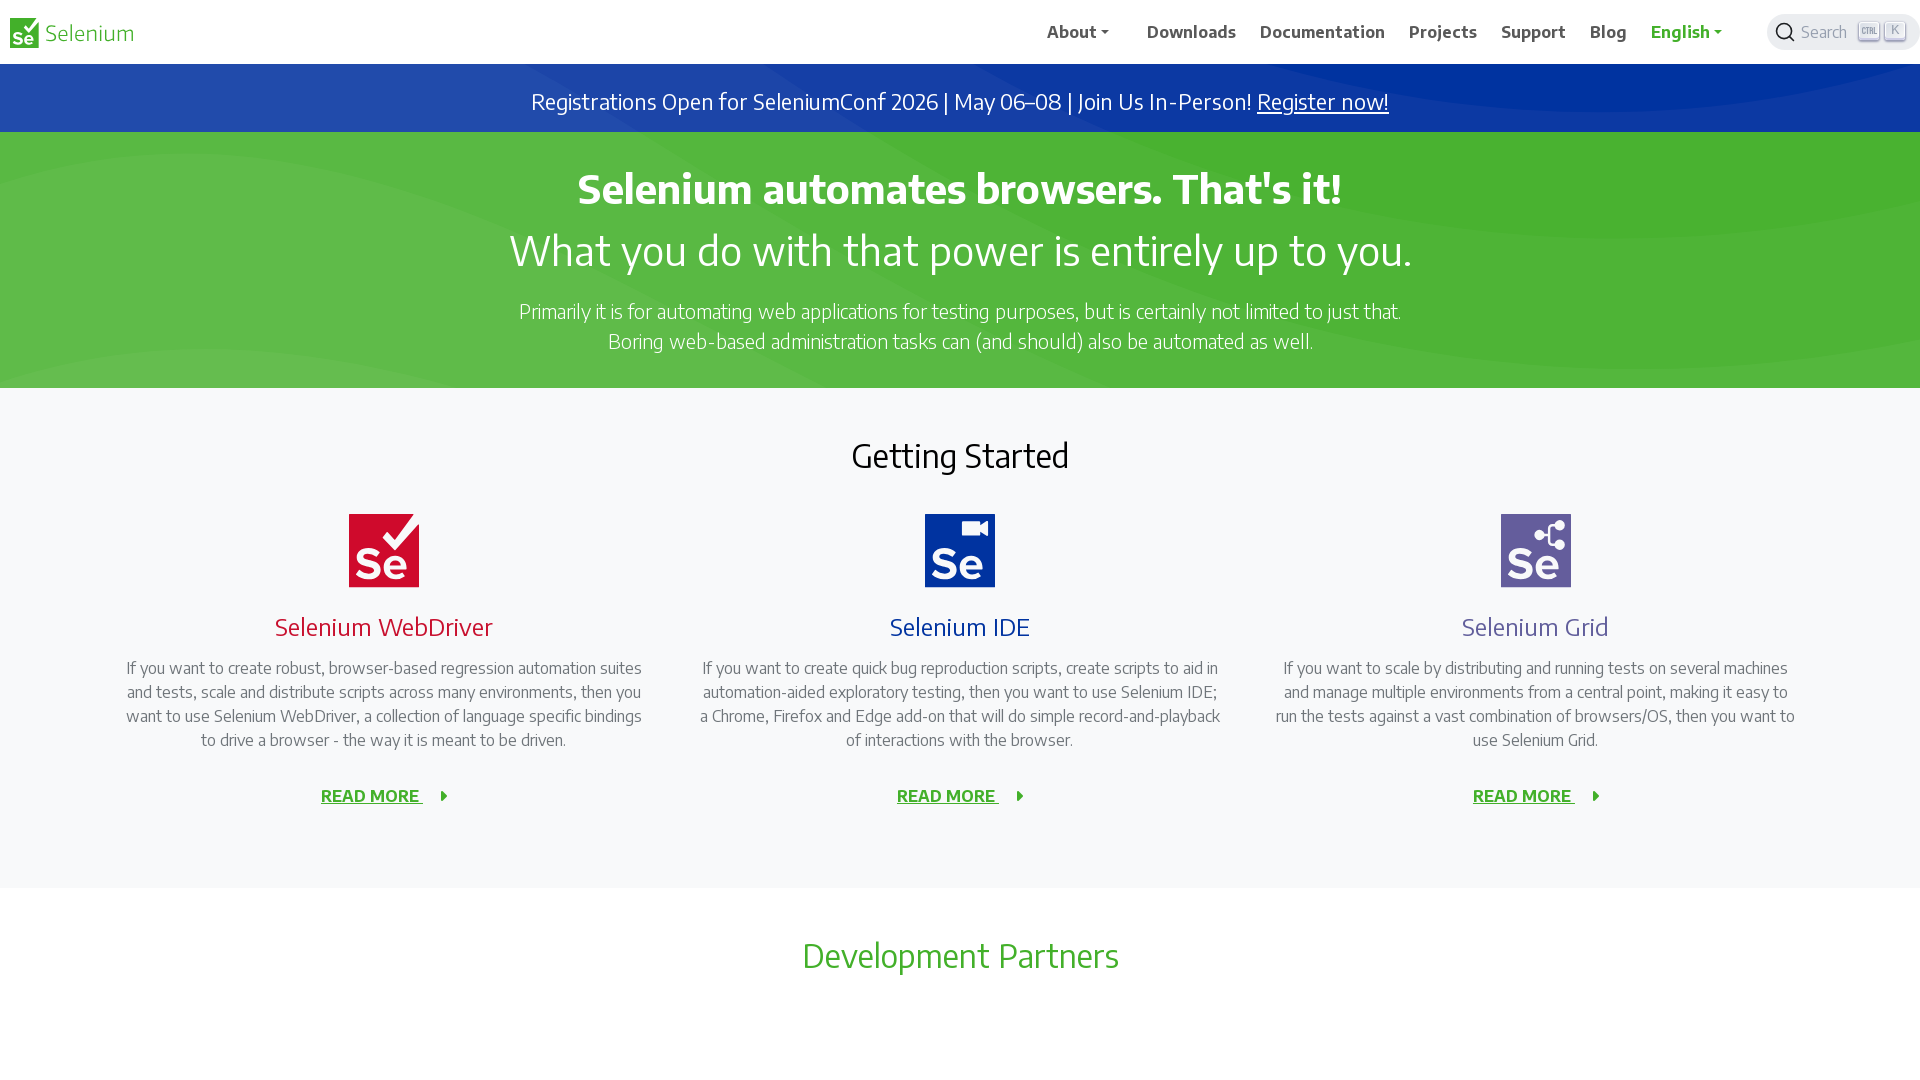